Tests a multi-step form submission workflow by filling personal information, address details, and payment information across three form steps, clicking next to proceed through each step.

Starting URL: https://onfly-rpa-forms-62njbv2kbq-uc.a.run.app/

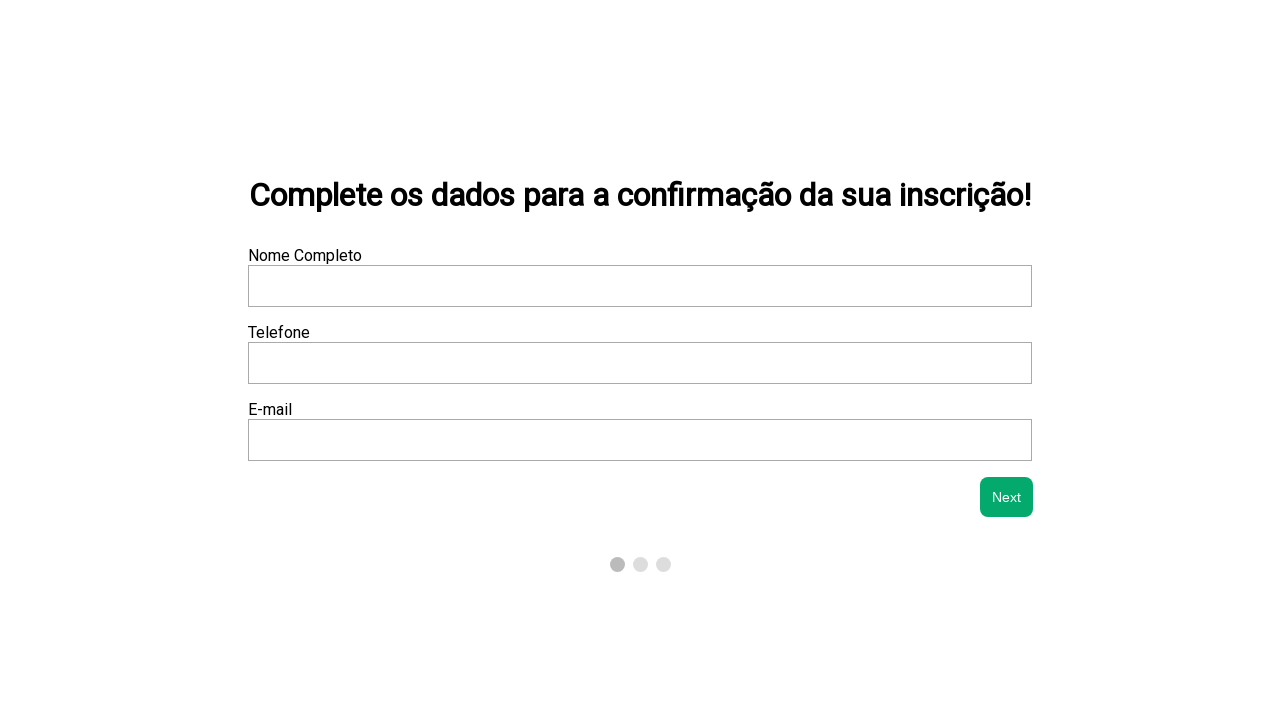

Waited for name input field to be visible
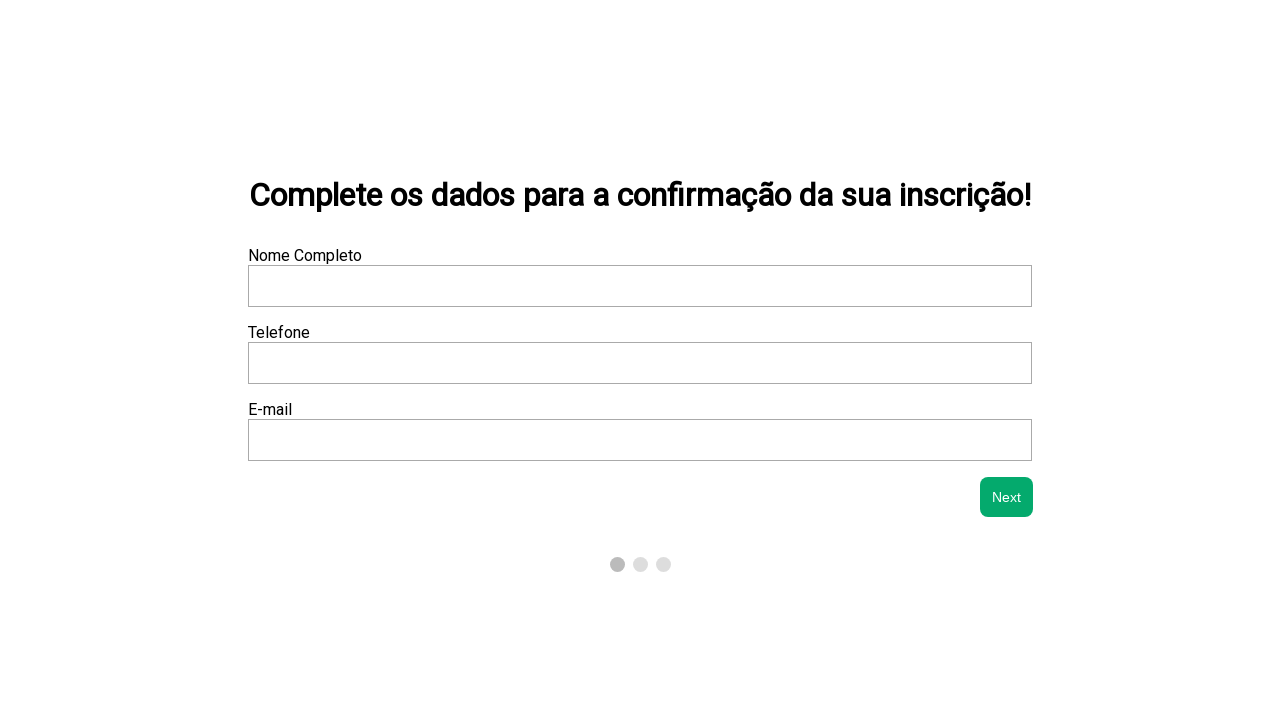

Filled name field with 'Maria Clara Santos Oliveira' on xpath=//label[text()="Nome Completo"]/following-sibling::input
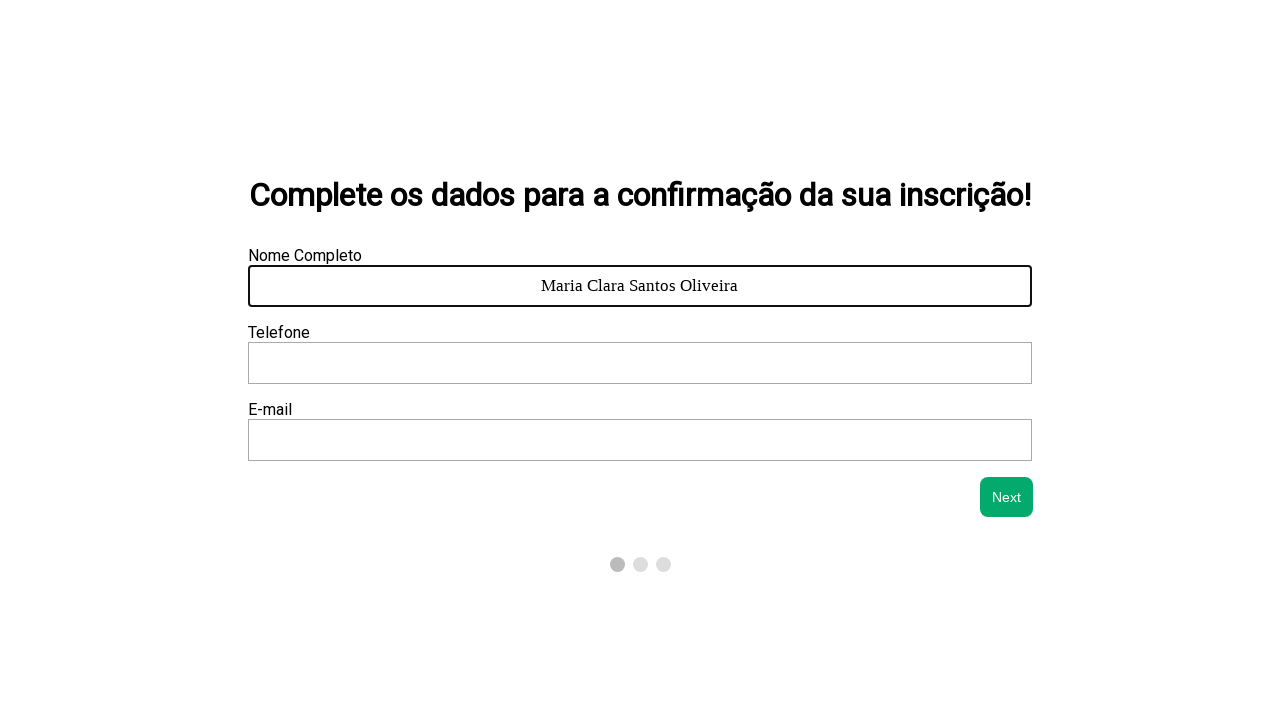

Waited for phone input field to be visible
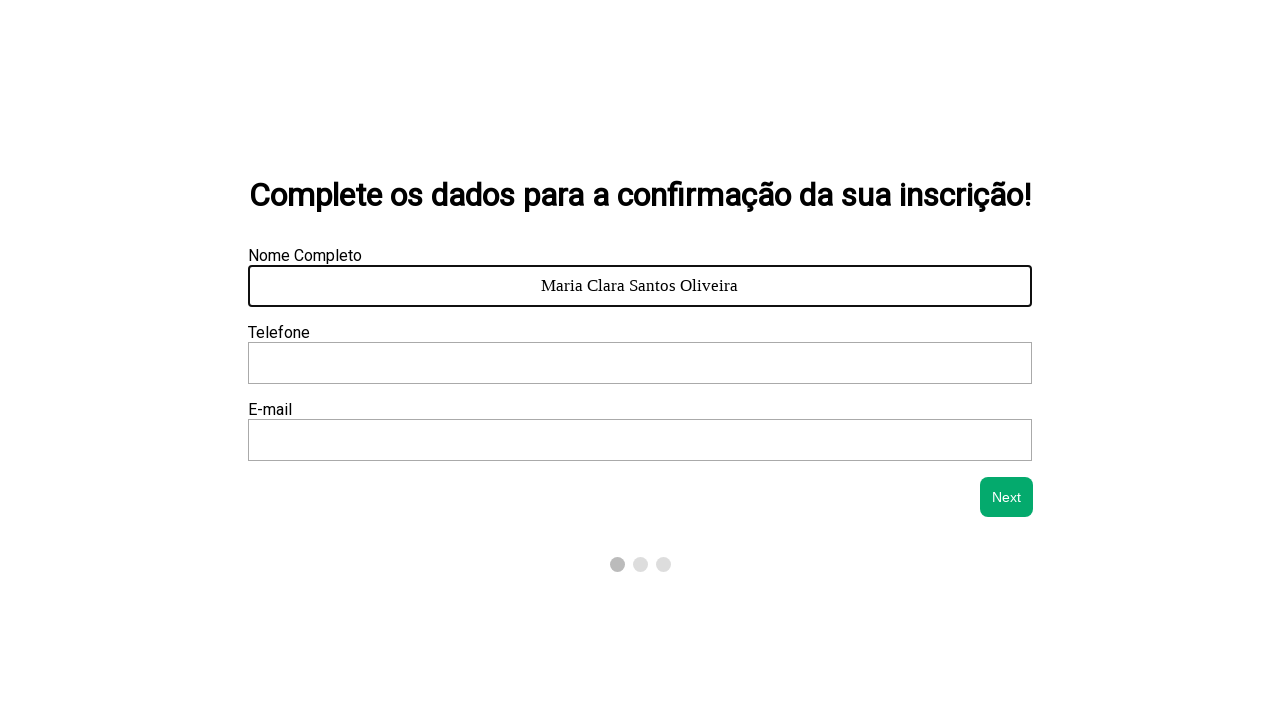

Filled phone field with '(11) 98765-4321' on xpath=//label[text()="Telefone"]/following-sibling::input
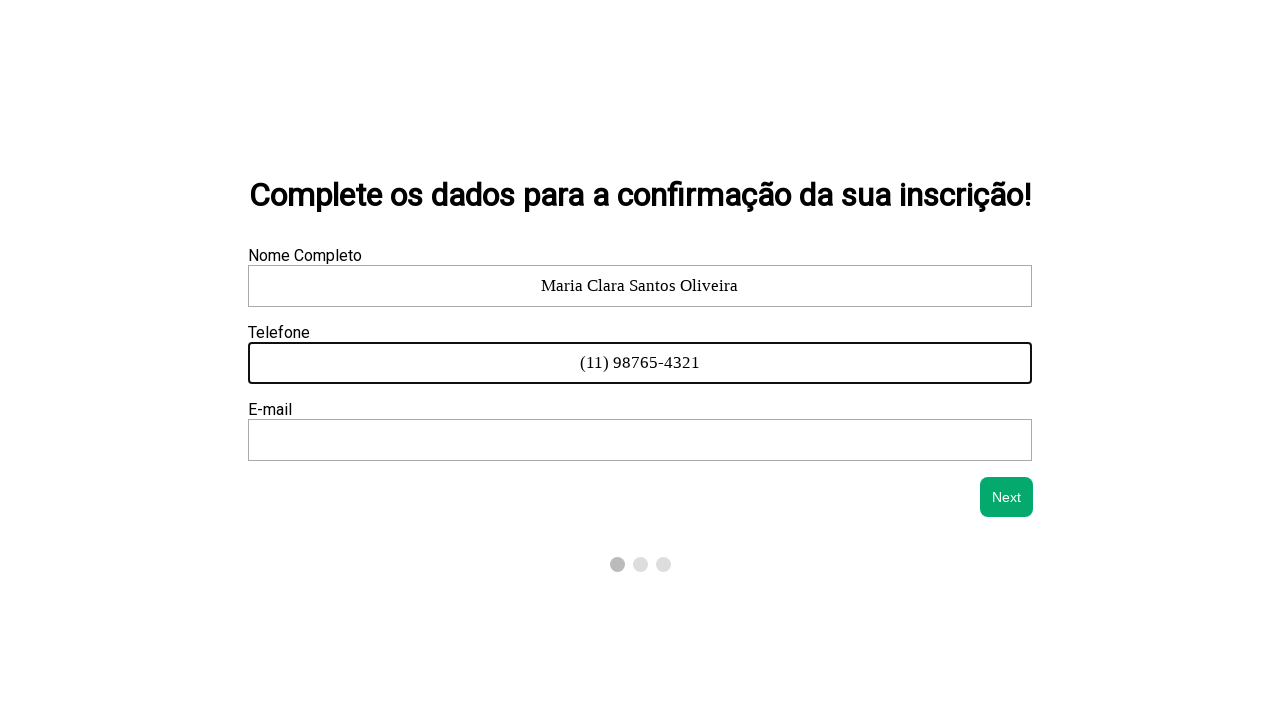

Waited for email input field to be visible
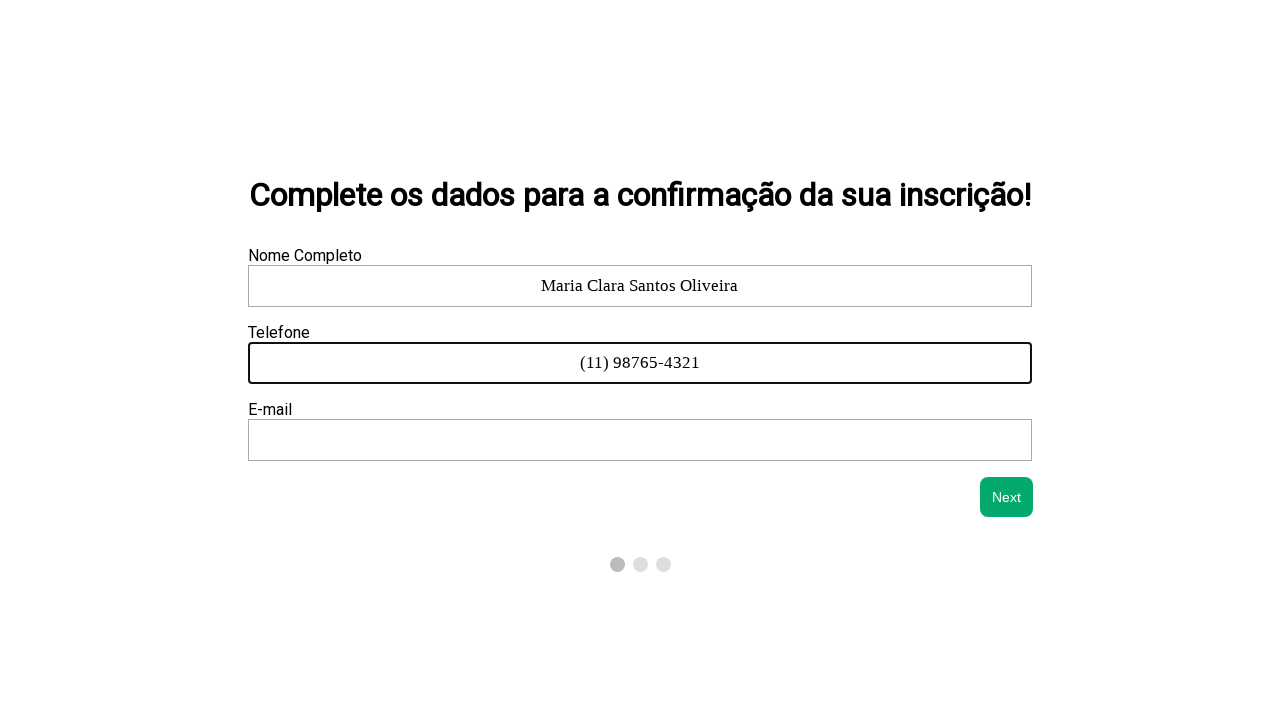

Filled email field with 'maria.santos@testmail.com' on xpath=//label[text()="E-mail"]/following-sibling::input
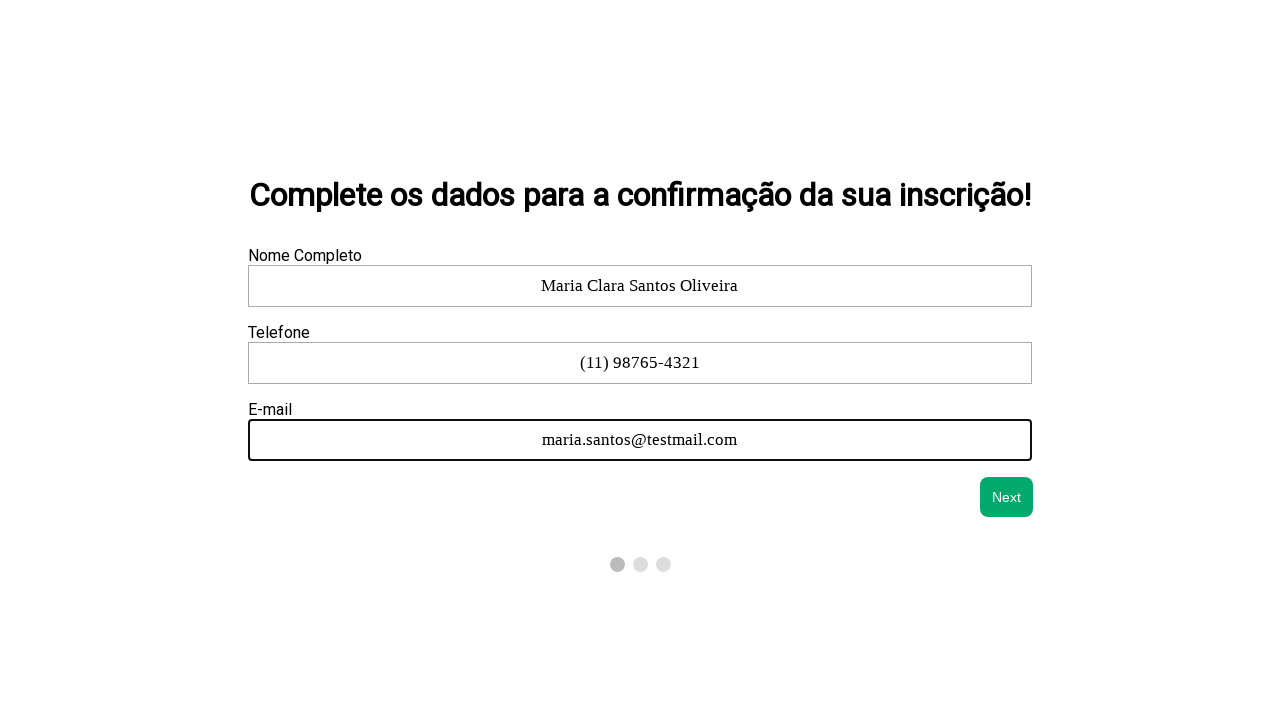

Waited for next button to be visible
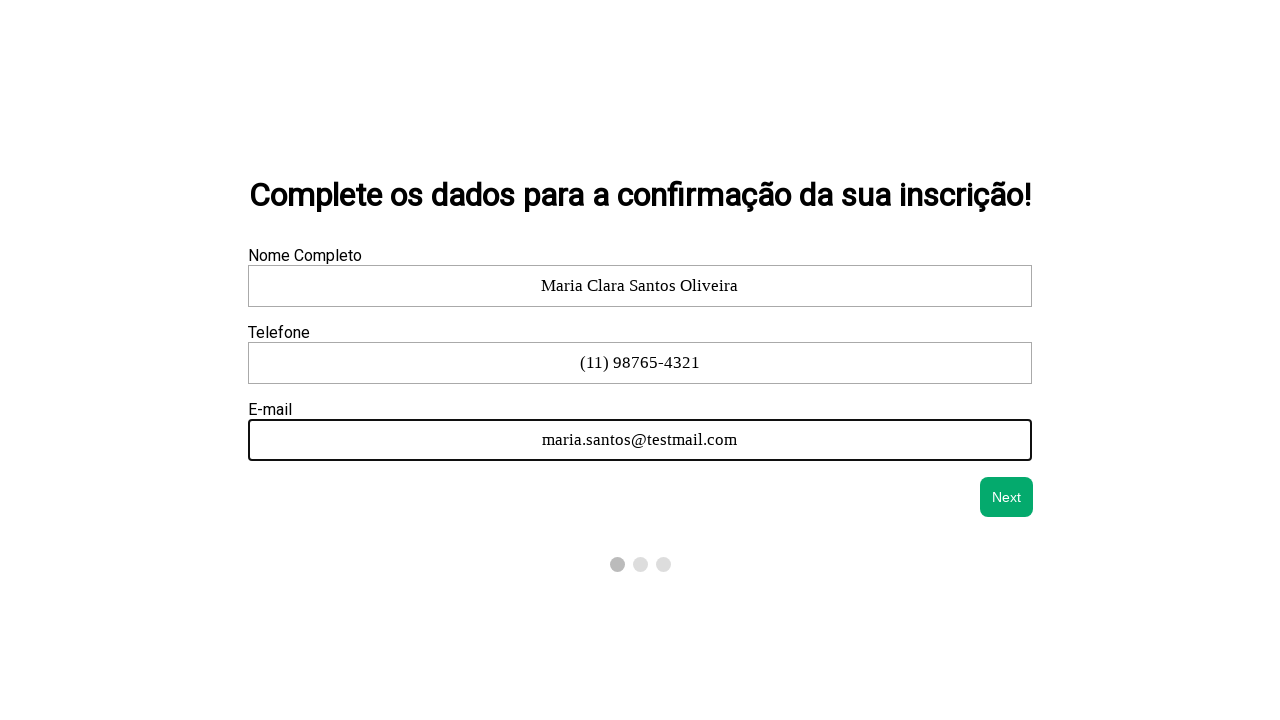

Clicked next button to proceed from personal information to address step at (1007, 497) on xpath=//button[@id="next-btn"]
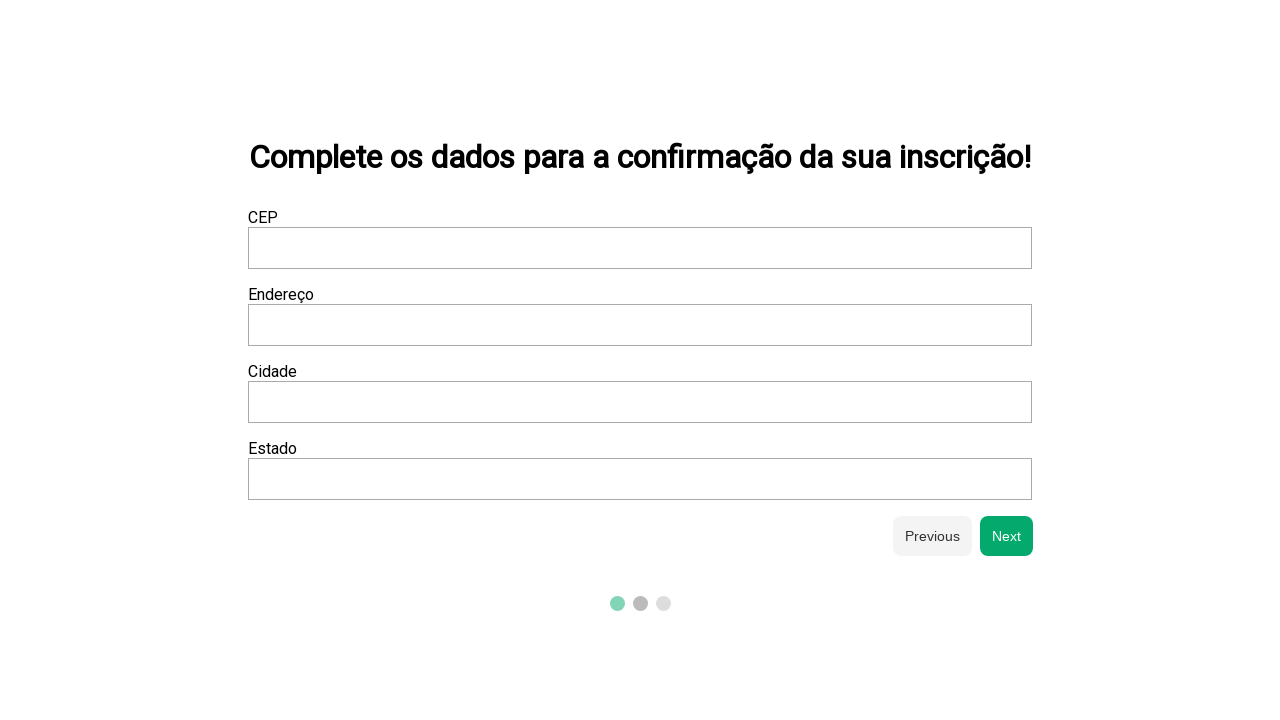

Waited for ZIP code input field to be visible
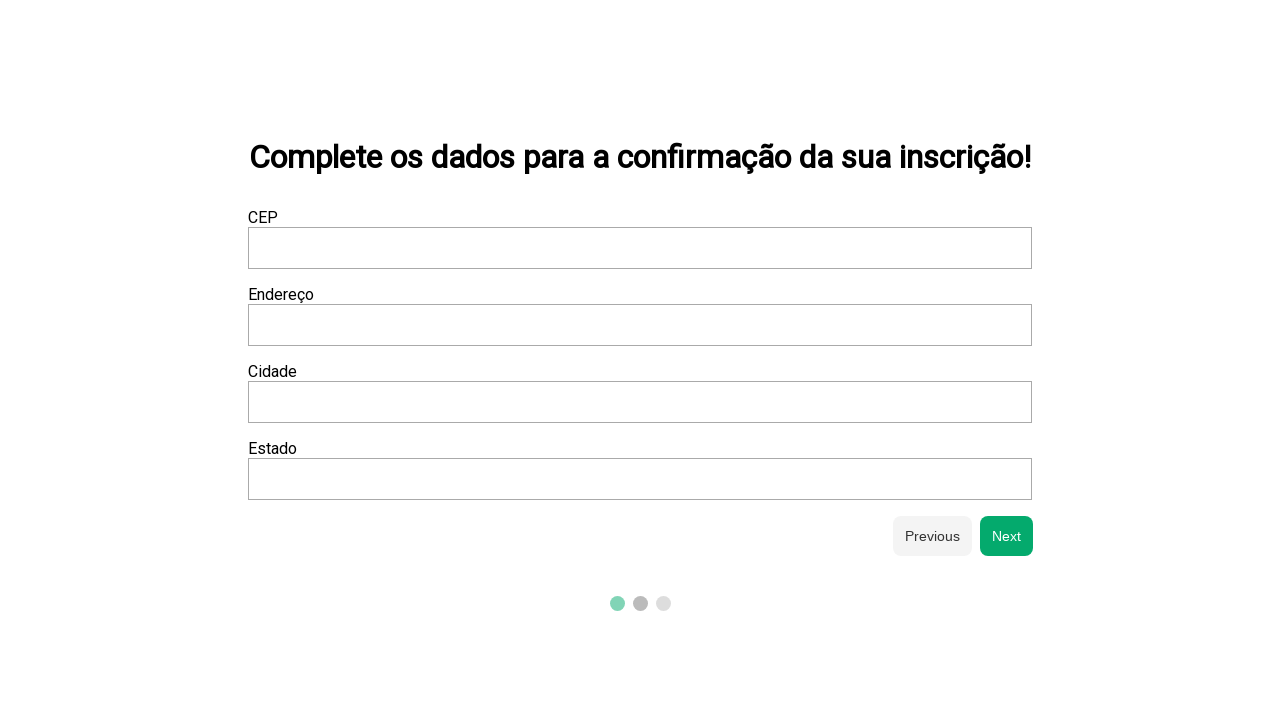

Filled ZIP code field with '04567-890' on xpath=//label[text()="CEP"]/following-sibling::input
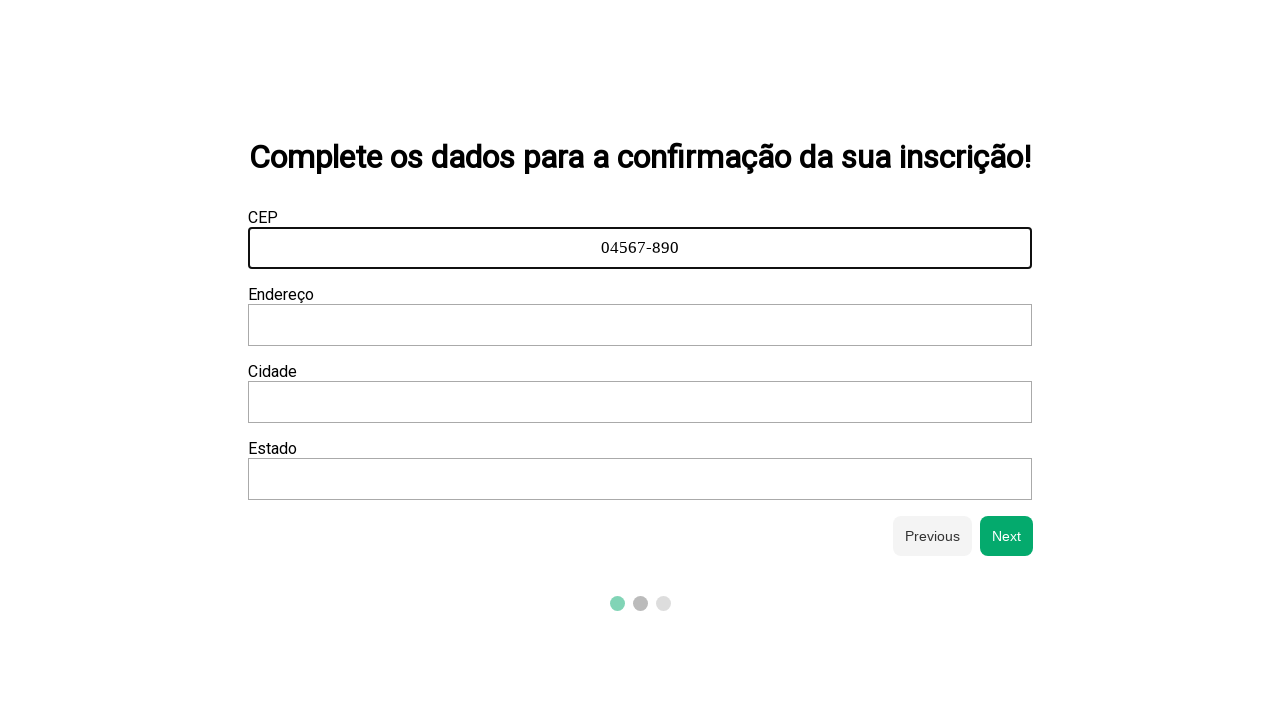

Waited for street input field to be visible
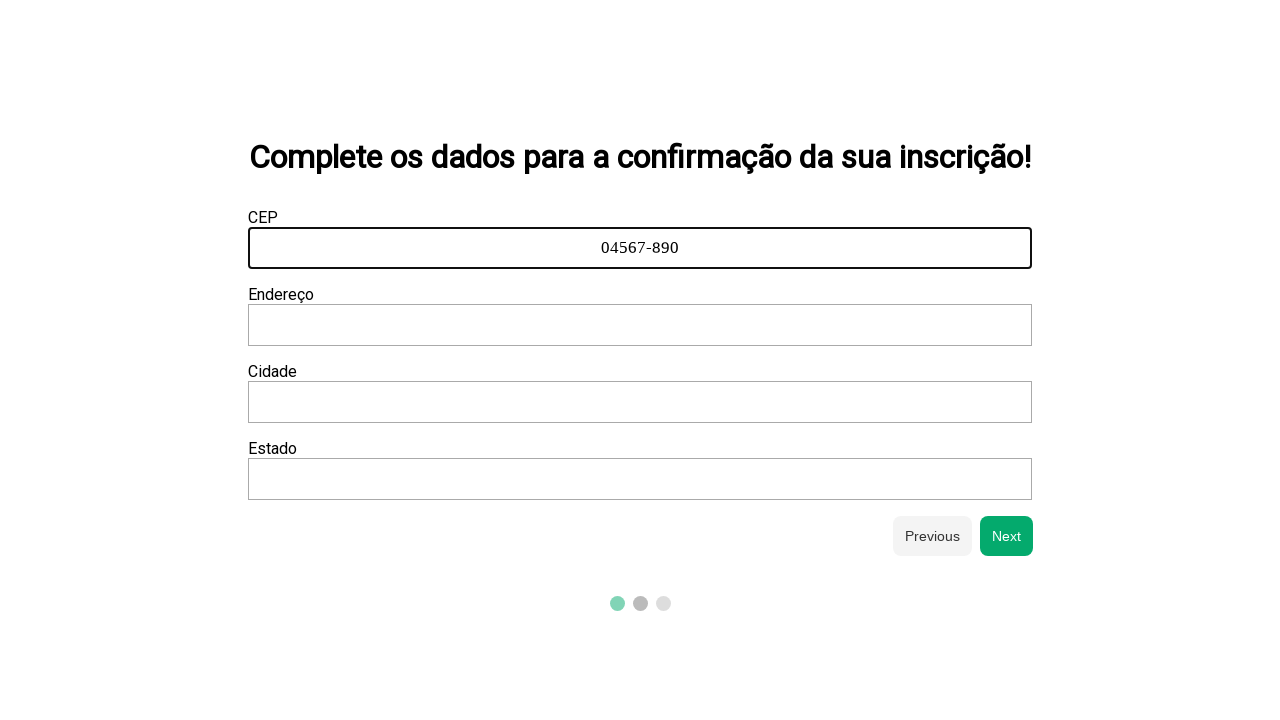

Filled street field with 'Avenida Paulista, 1500' on xpath=//label[text()="Endereço"]/following-sibling::input
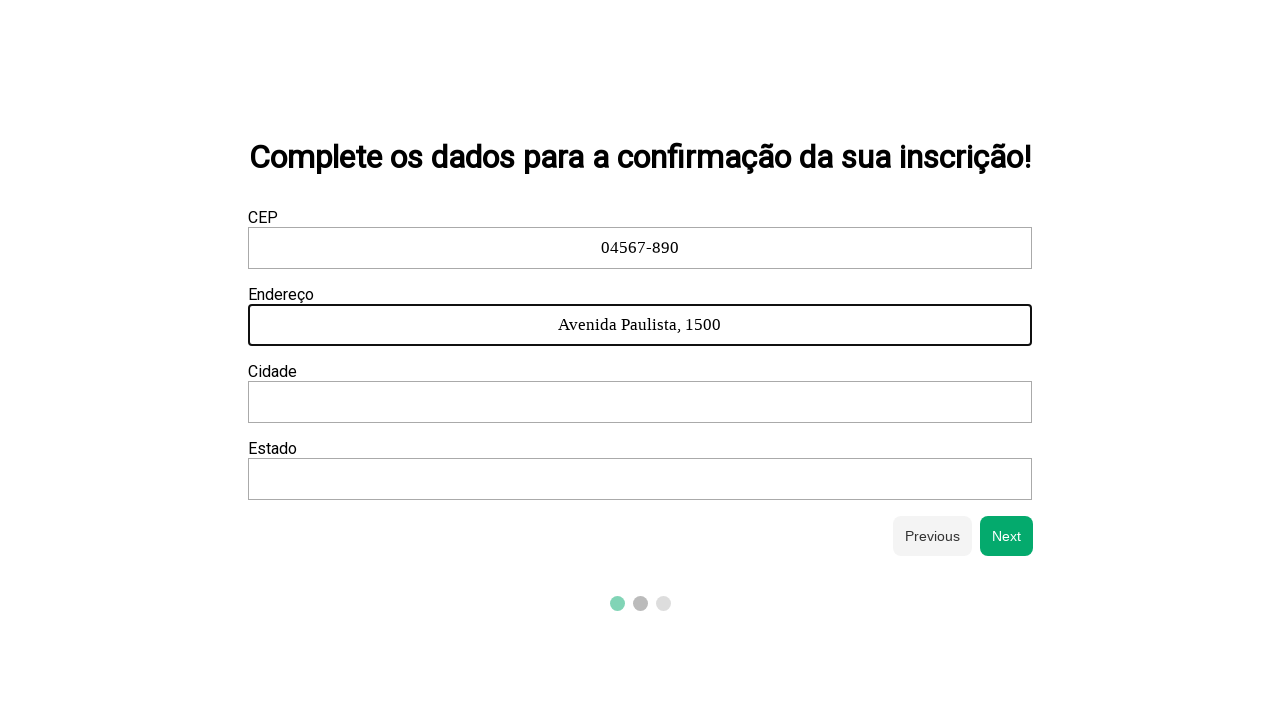

Waited for city input field to be visible
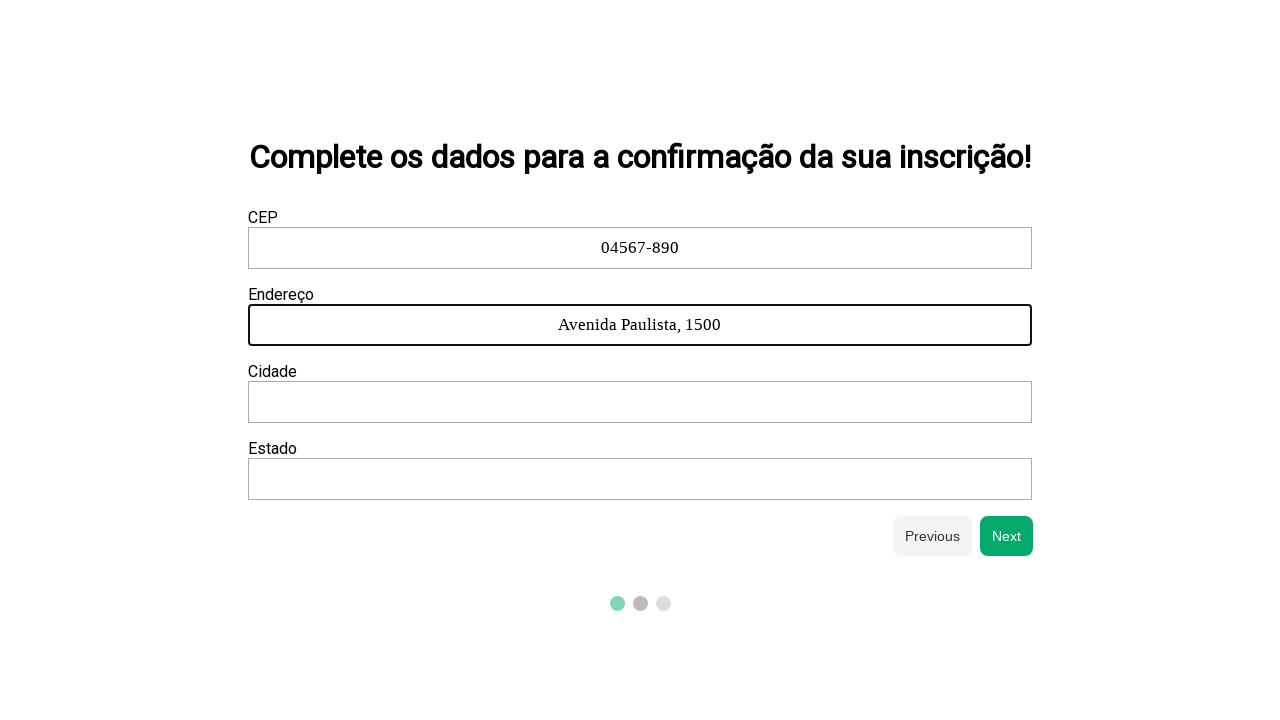

Filled city field with 'São Paulo' on xpath=//label[text()="Cidade"]/following-sibling::input
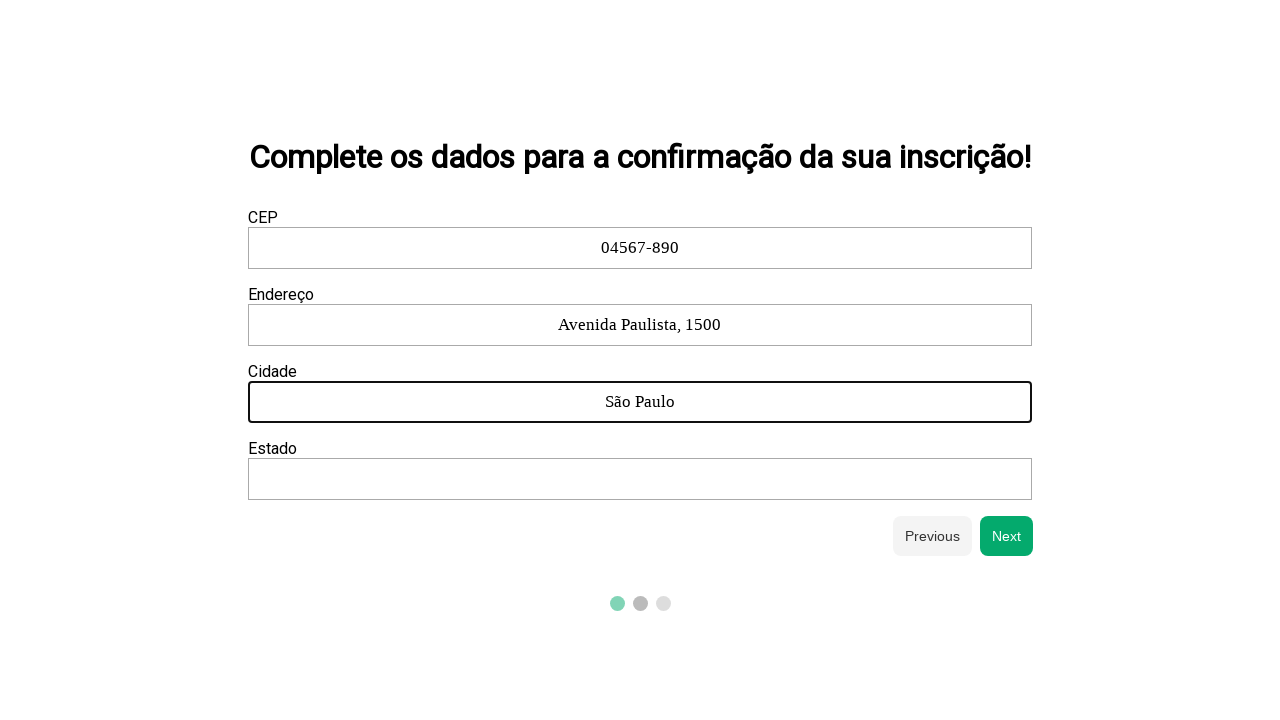

Waited for state input field to be visible
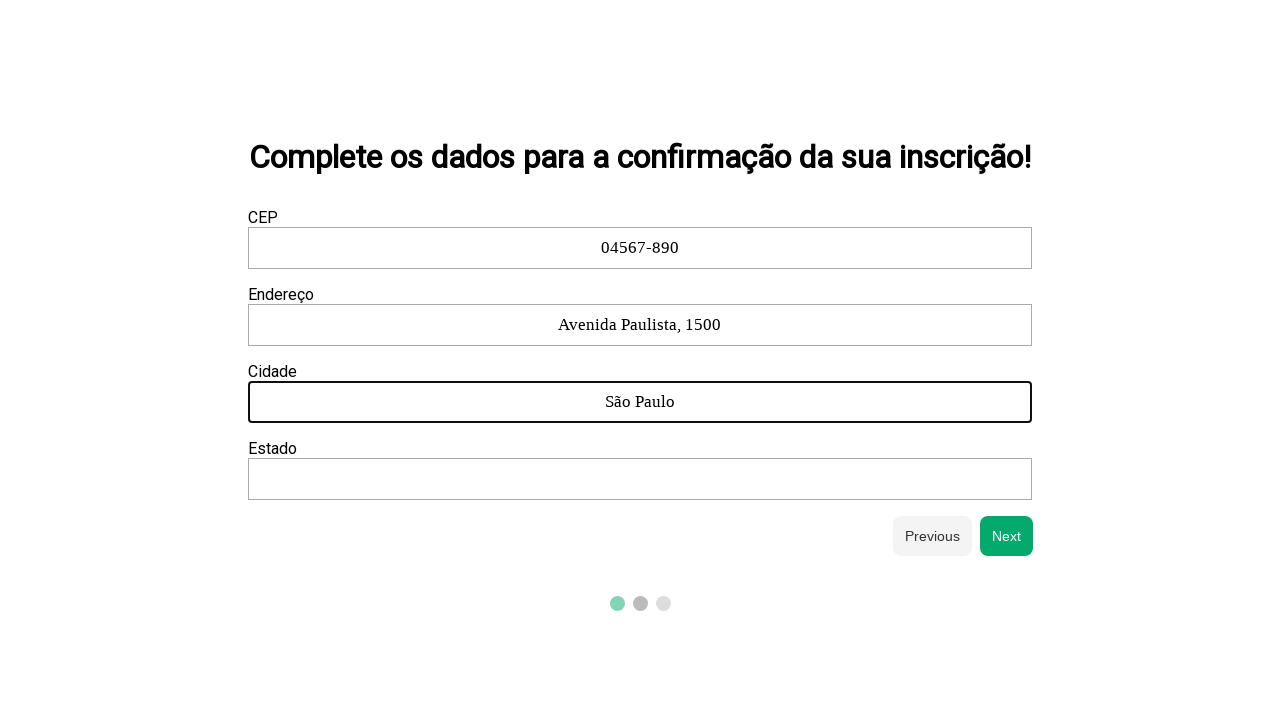

Filled state field with 'SP' on xpath=//label[text()="Estado"]/following-sibling::input
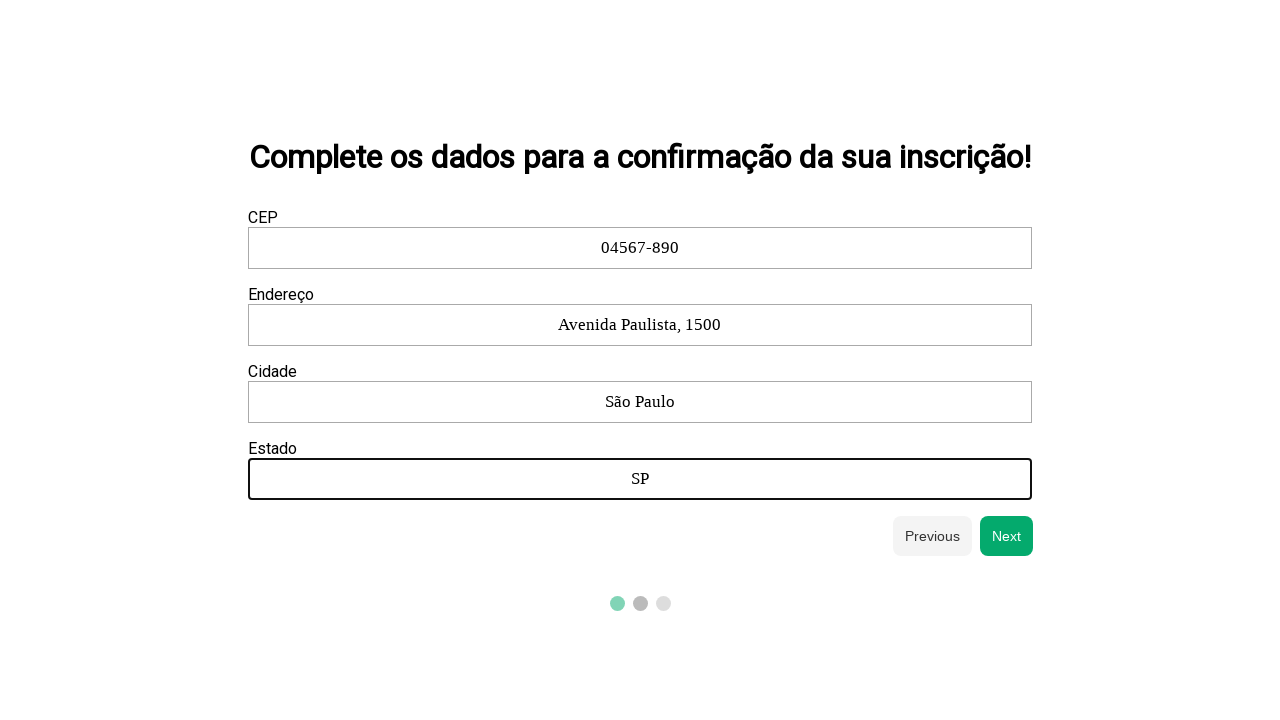

Waited for next button to be visible
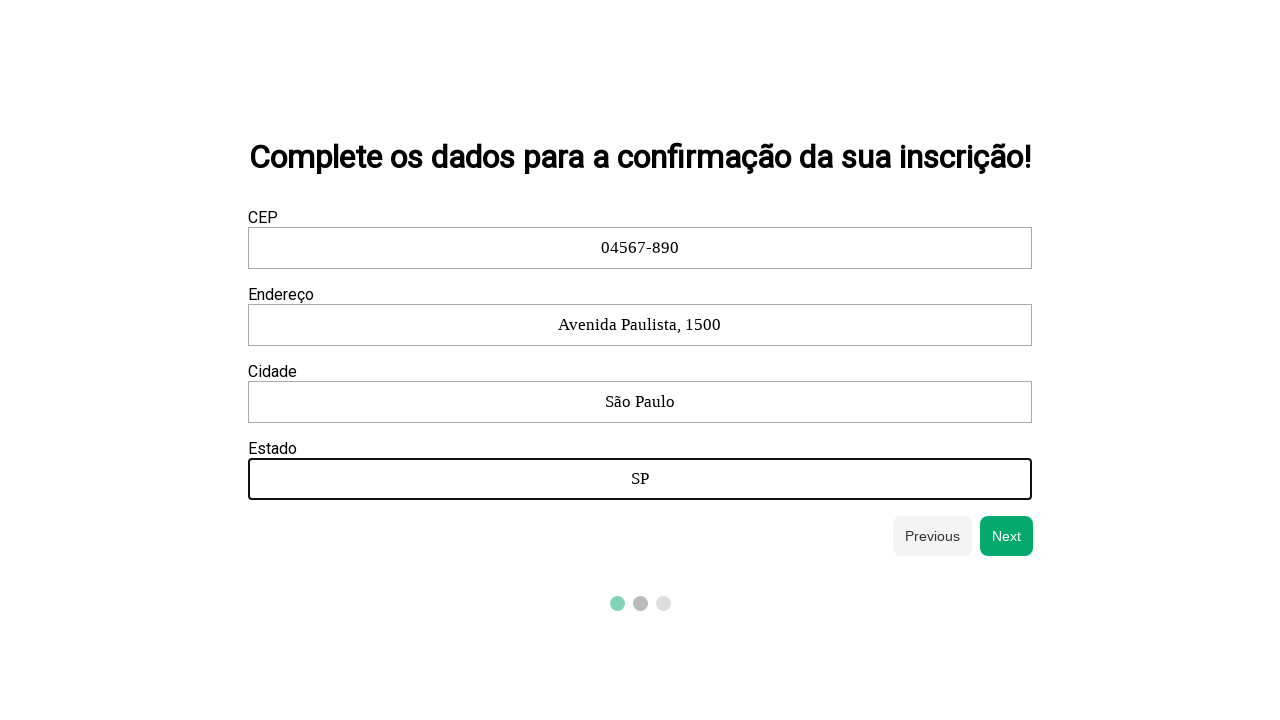

Clicked next button to proceed from address information to payment step at (1007, 536) on xpath=//button[@id="next-btn"]
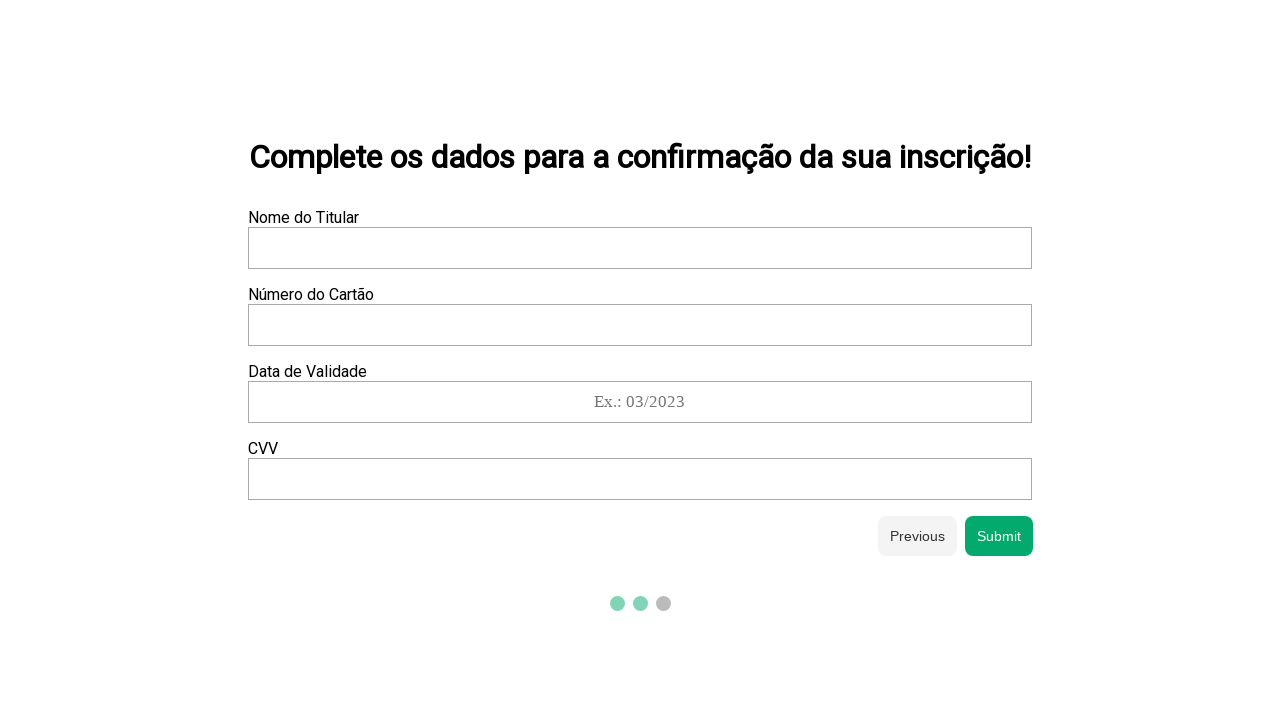

Waited for cardholder name input field to be visible
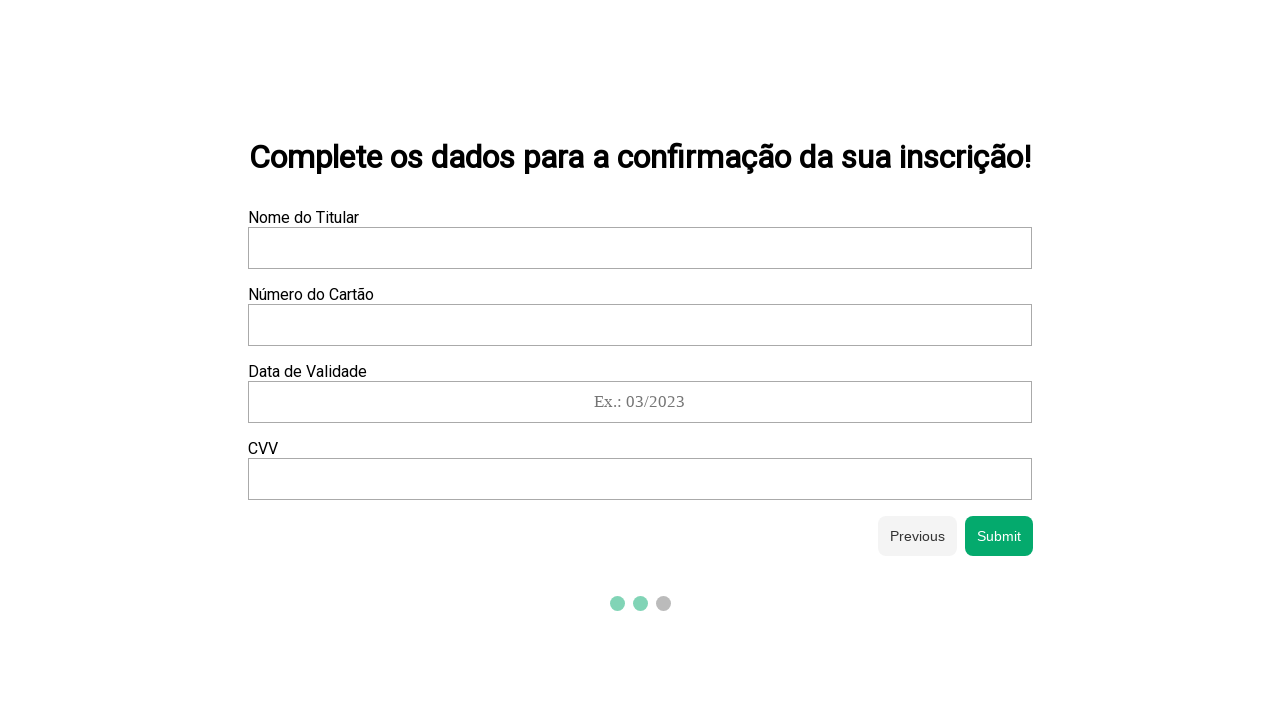

Filled cardholder name field with 'Maria C Santos' on xpath=//label[text()="Nome do Titular"]/following-sibling::input
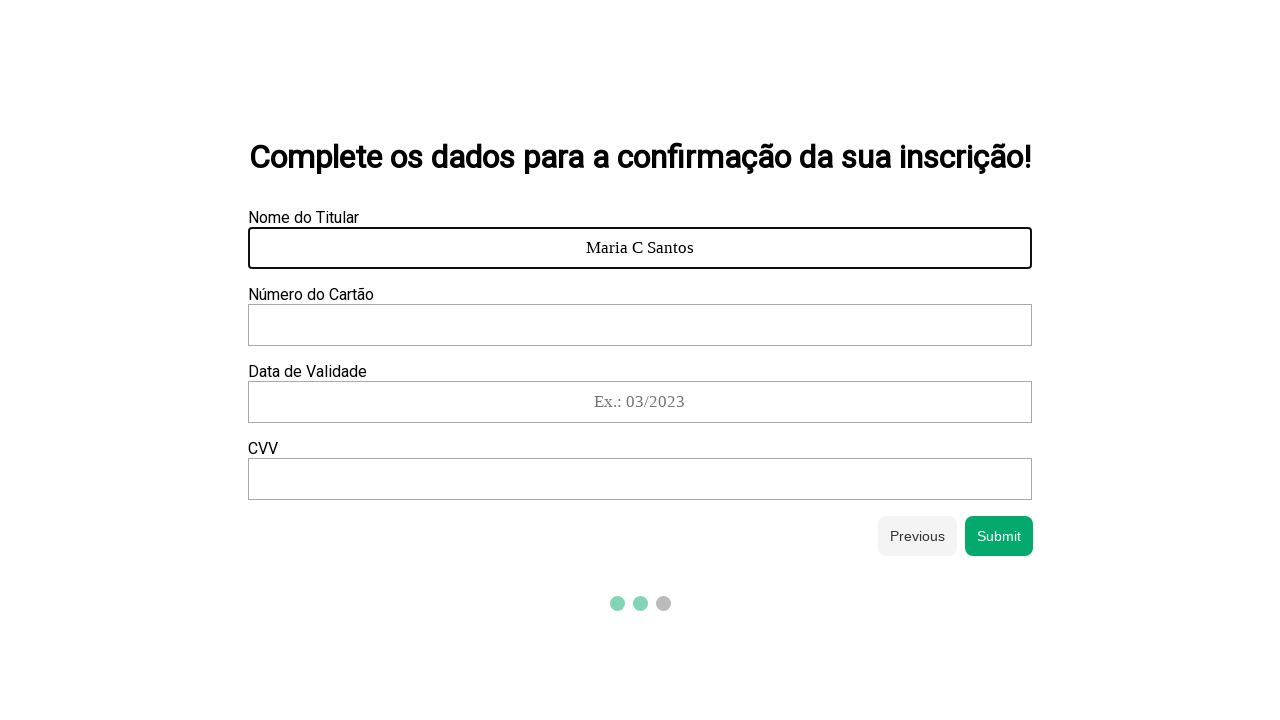

Waited for credit card number input field to be visible
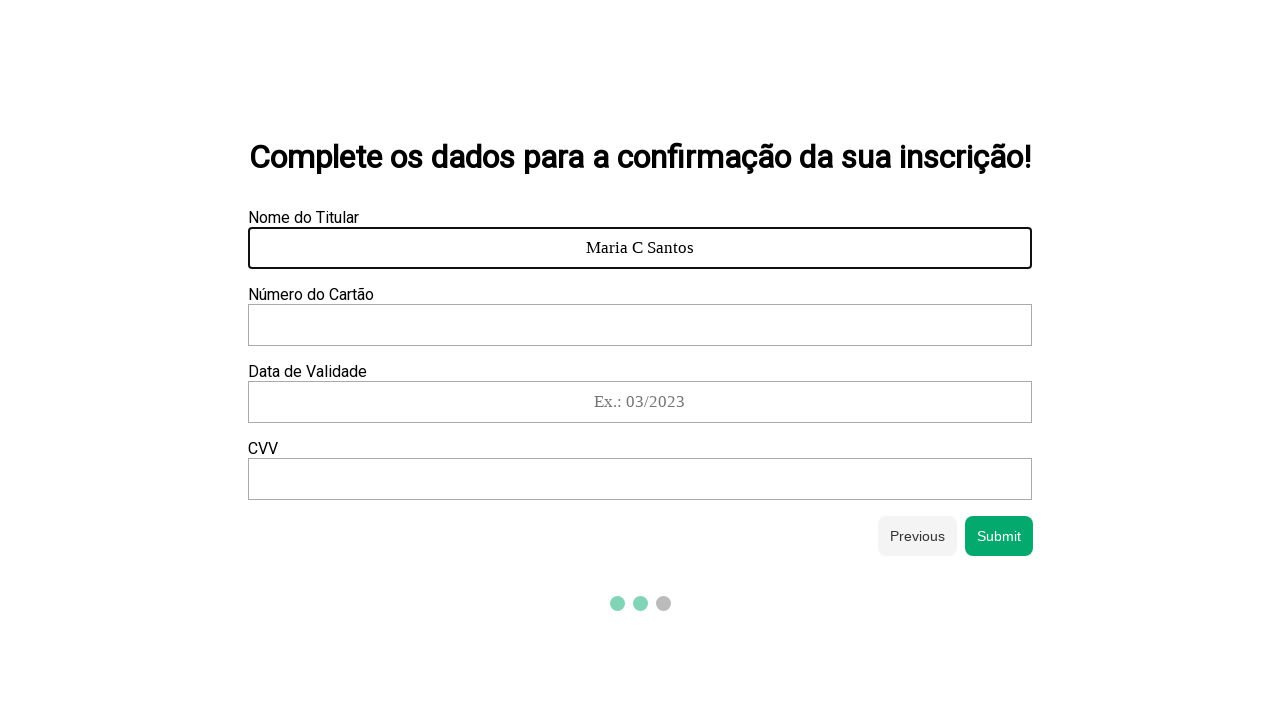

Filled credit card number field with '4532 8912 3456 7890' on xpath=//label[text()="Número do Cartão"]/following-sibling::input
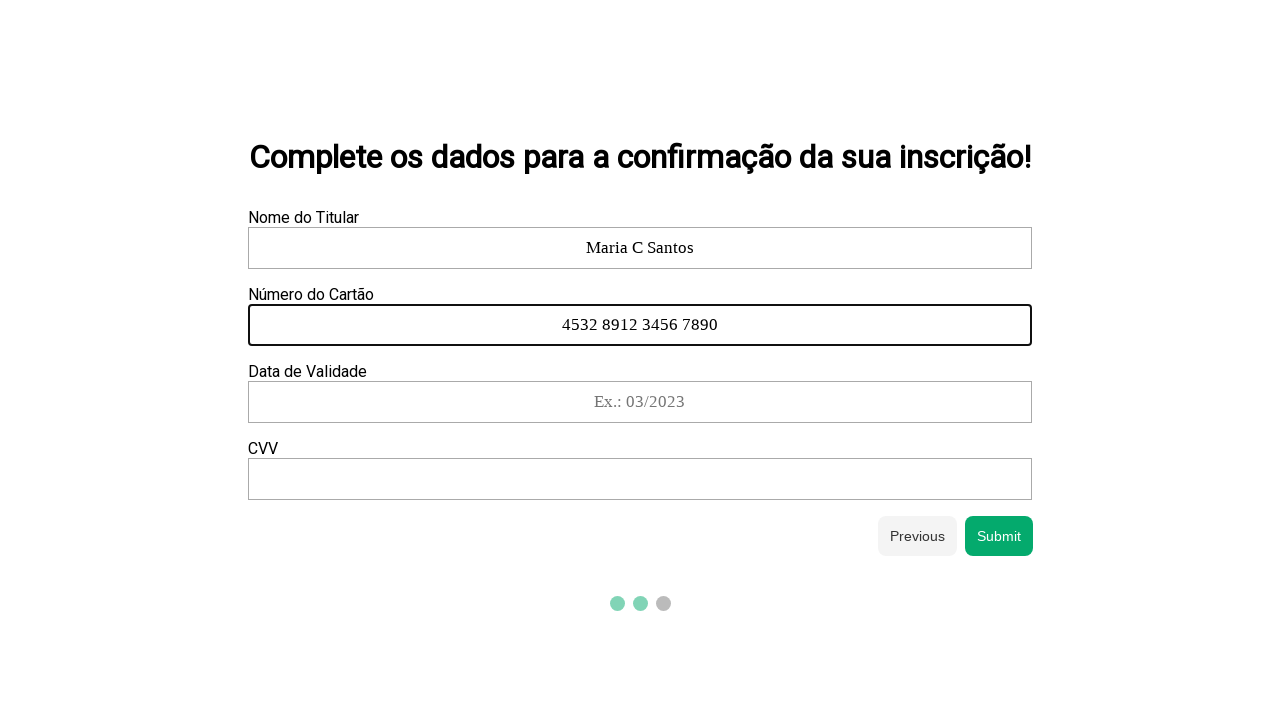

Waited for expiration date input field to be visible
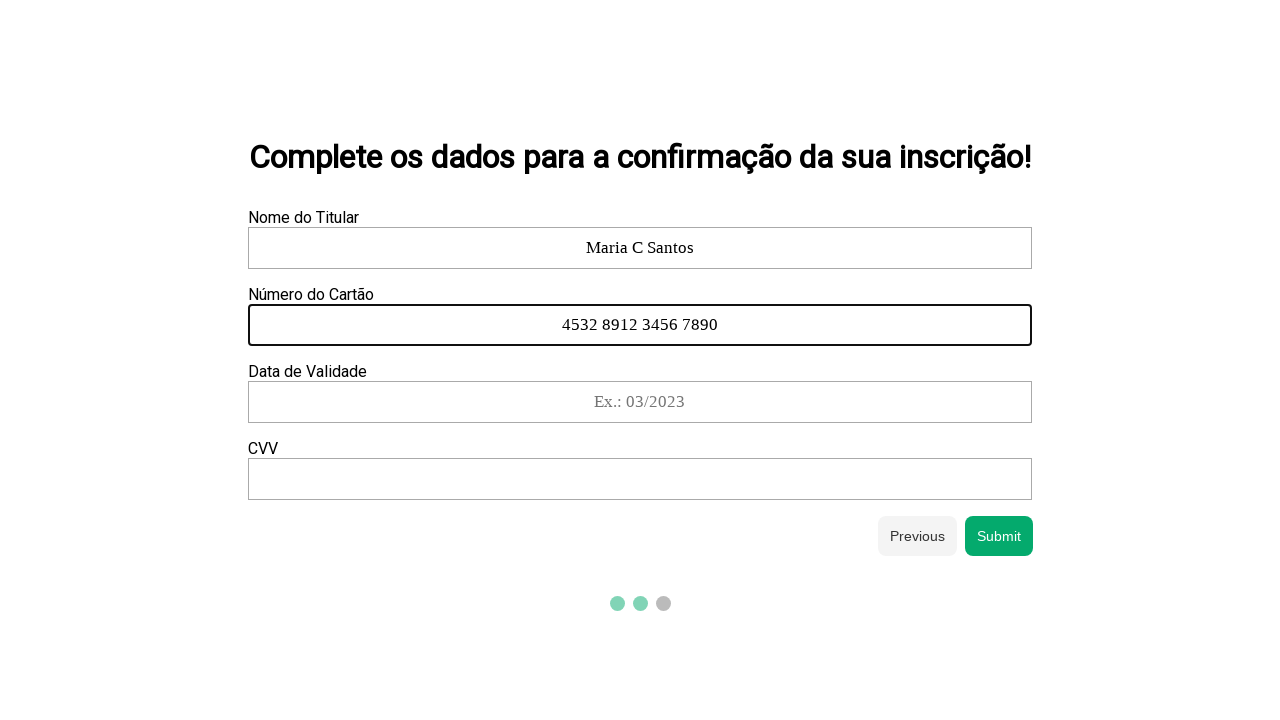

Filled expiration date field with '08/2028' on xpath=//label[text()="Data de Validade"]/following-sibling::input
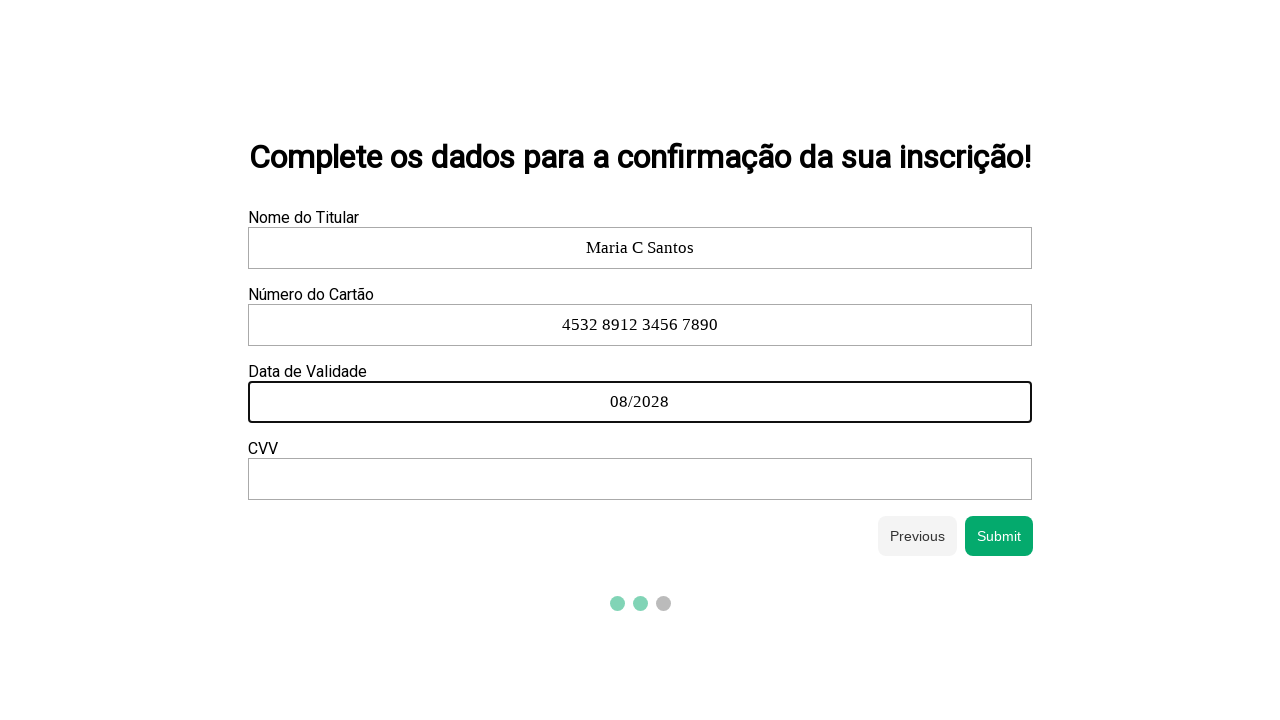

Waited for CVV input field to be visible
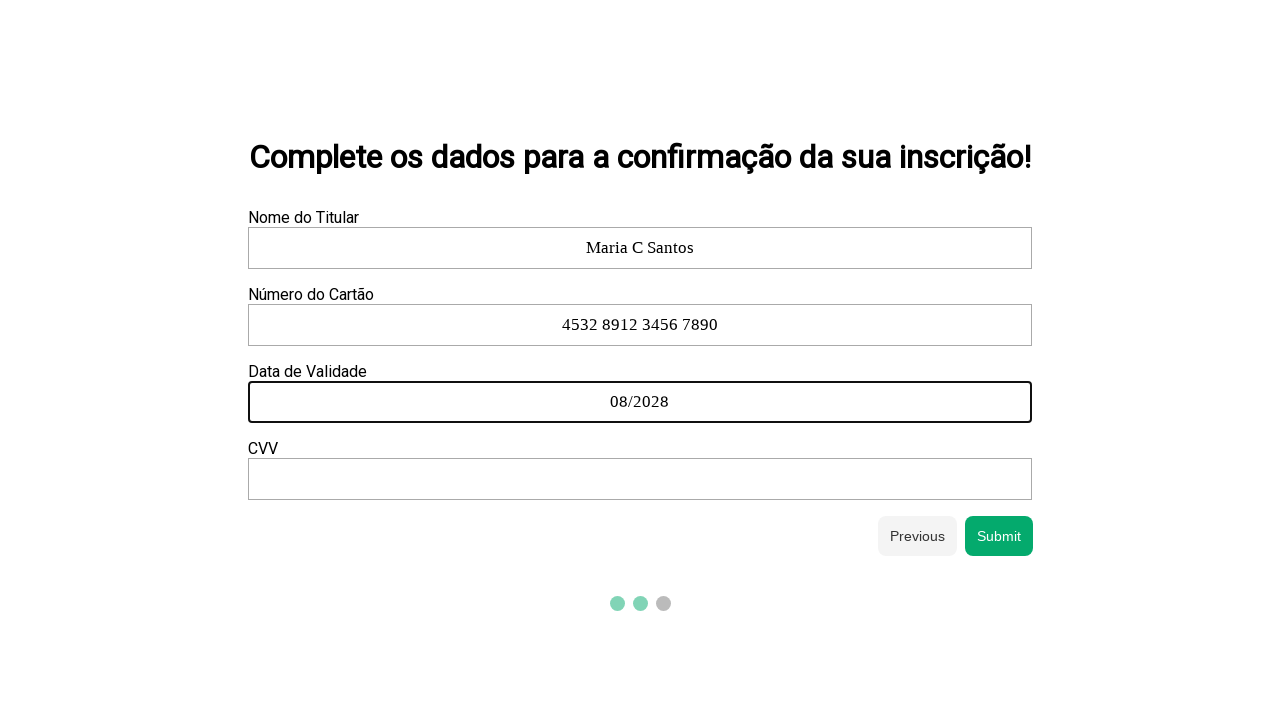

Filled CVV field with '456' on xpath=//label[text()="CVV"]/following-sibling::input
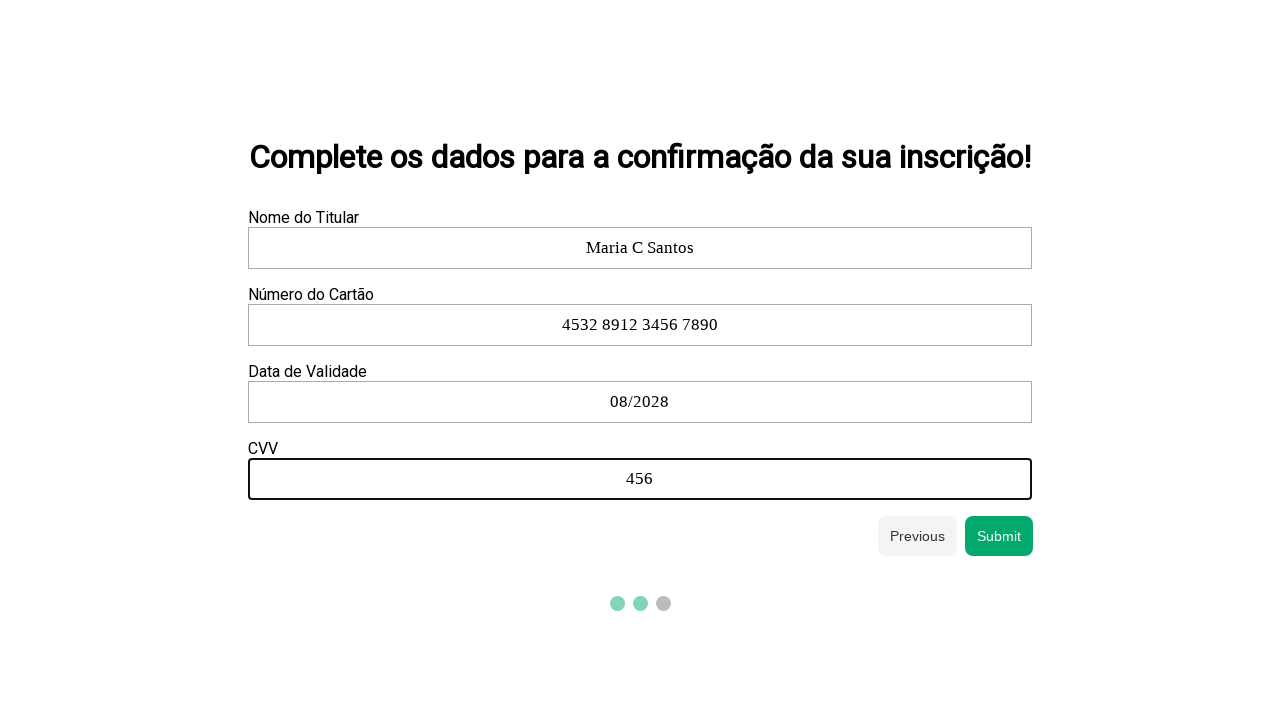

Waited for submit button to be visible
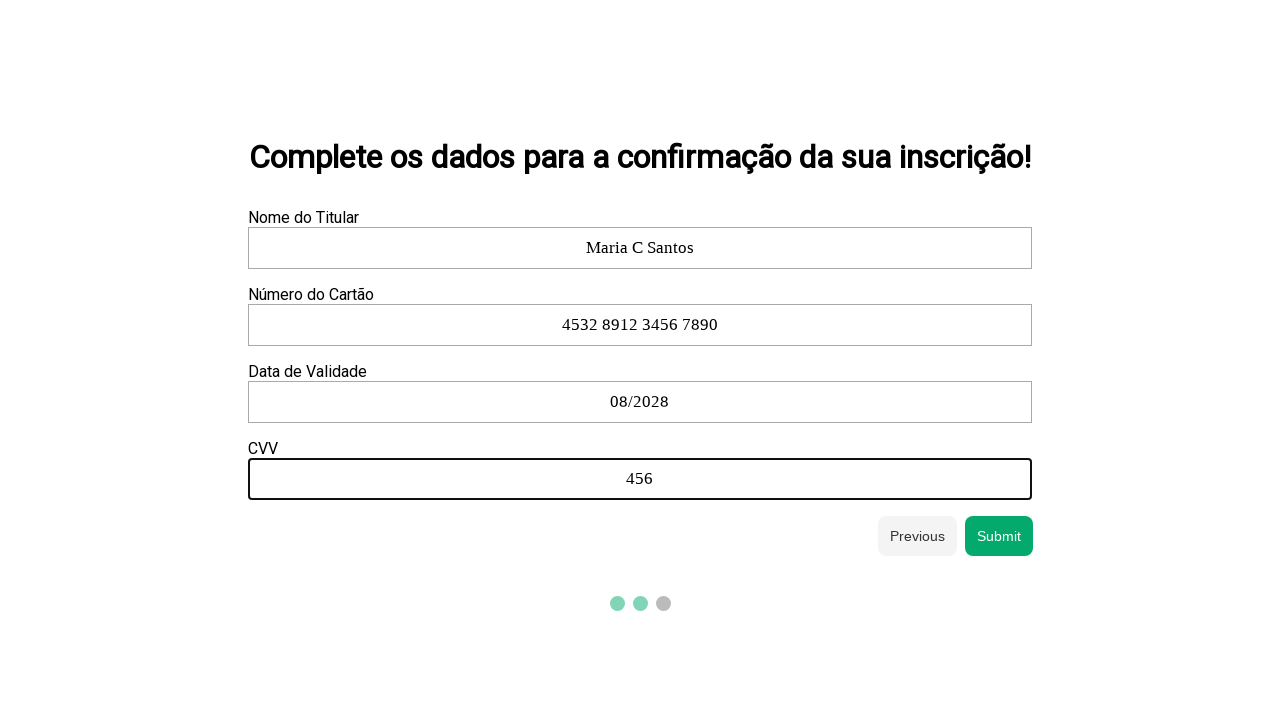

Clicked submit button to complete multi-step form submission at (999, 536) on xpath=//button[@id="next-btn"]
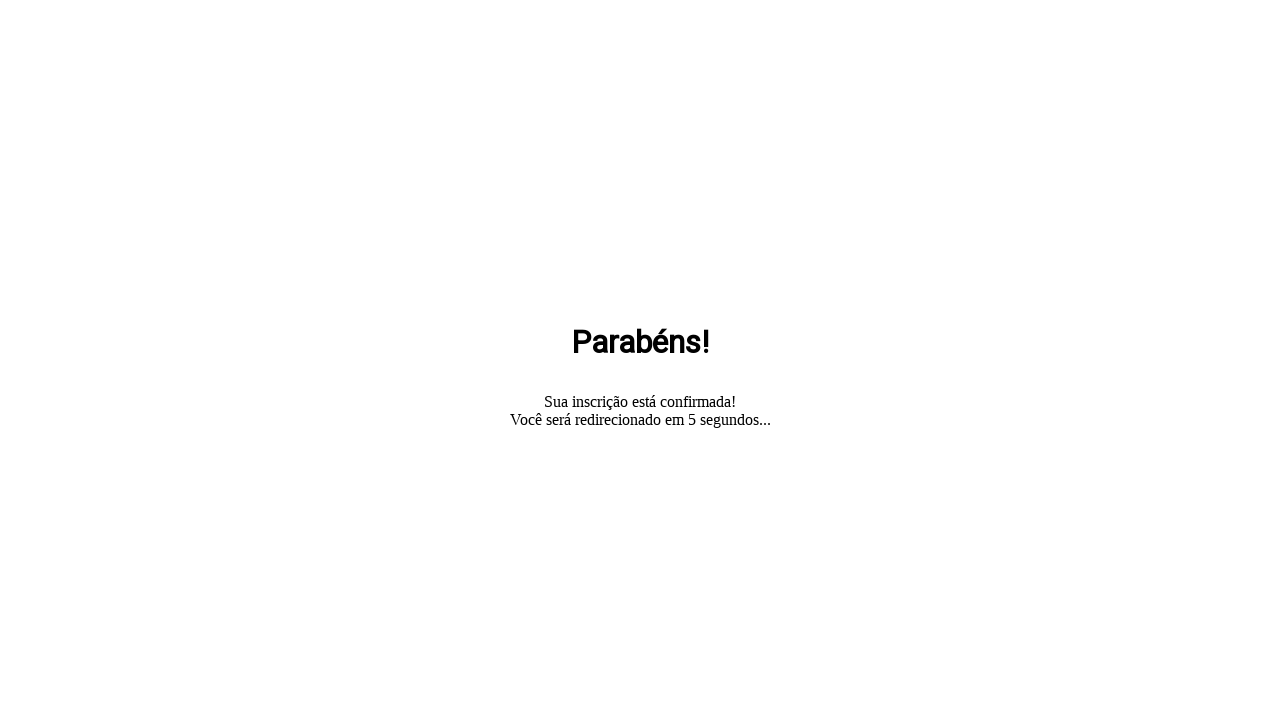

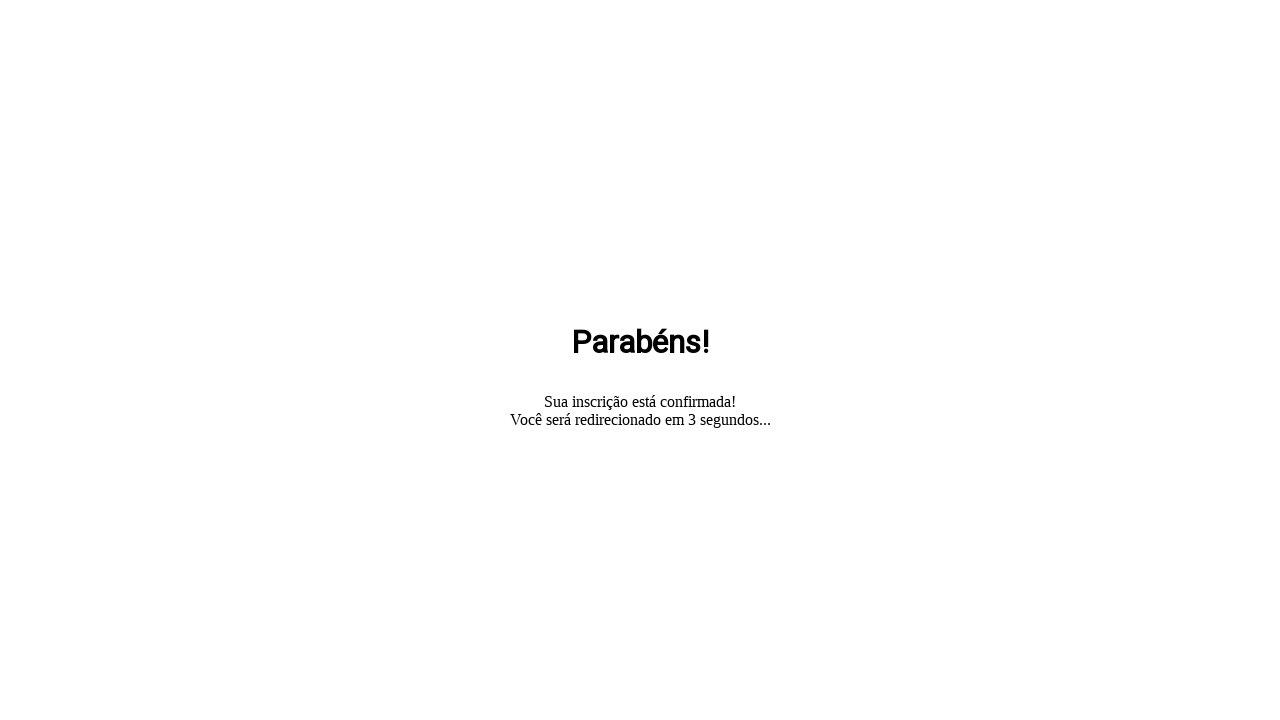